Navigates to a table demo page and selects rows by clicking checkboxes in the table based on filtering criteria (e.g., selecting rows where a certain condition is met)

Starting URL: https://vins-udemy.s3.amazonaws.com/java/html/java8-stream-table-1.html

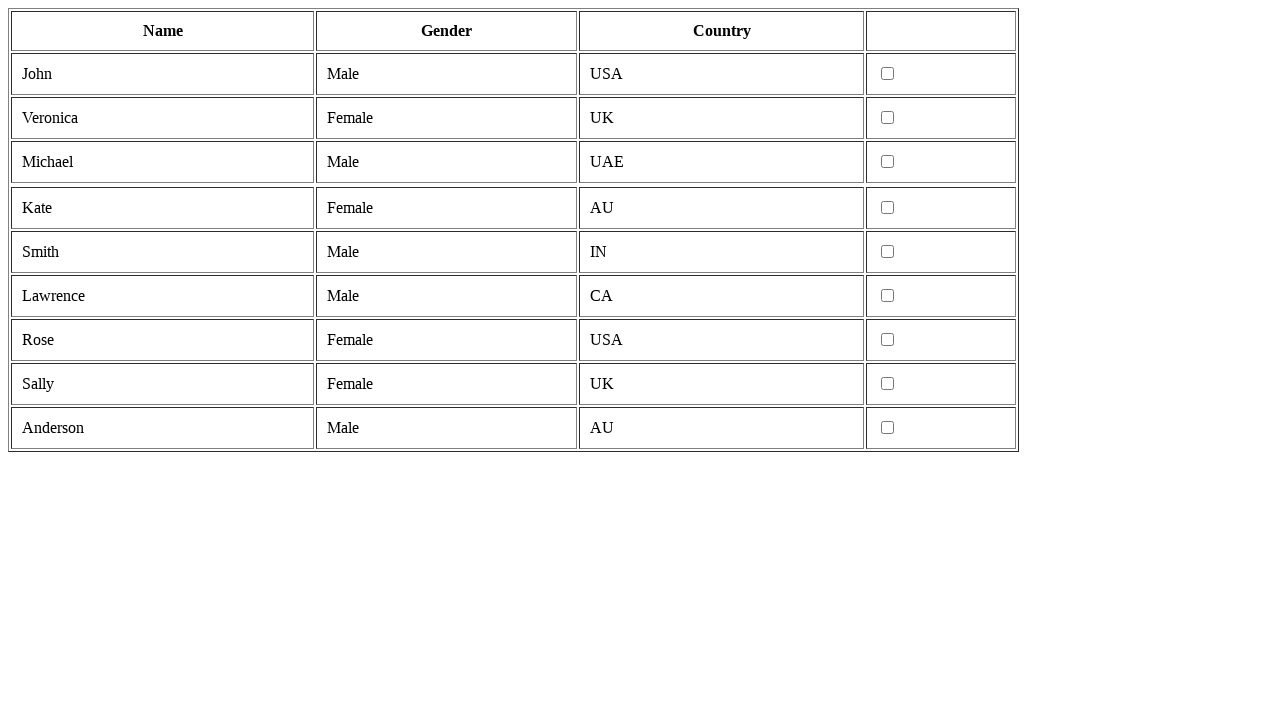

Waited for table rows to load
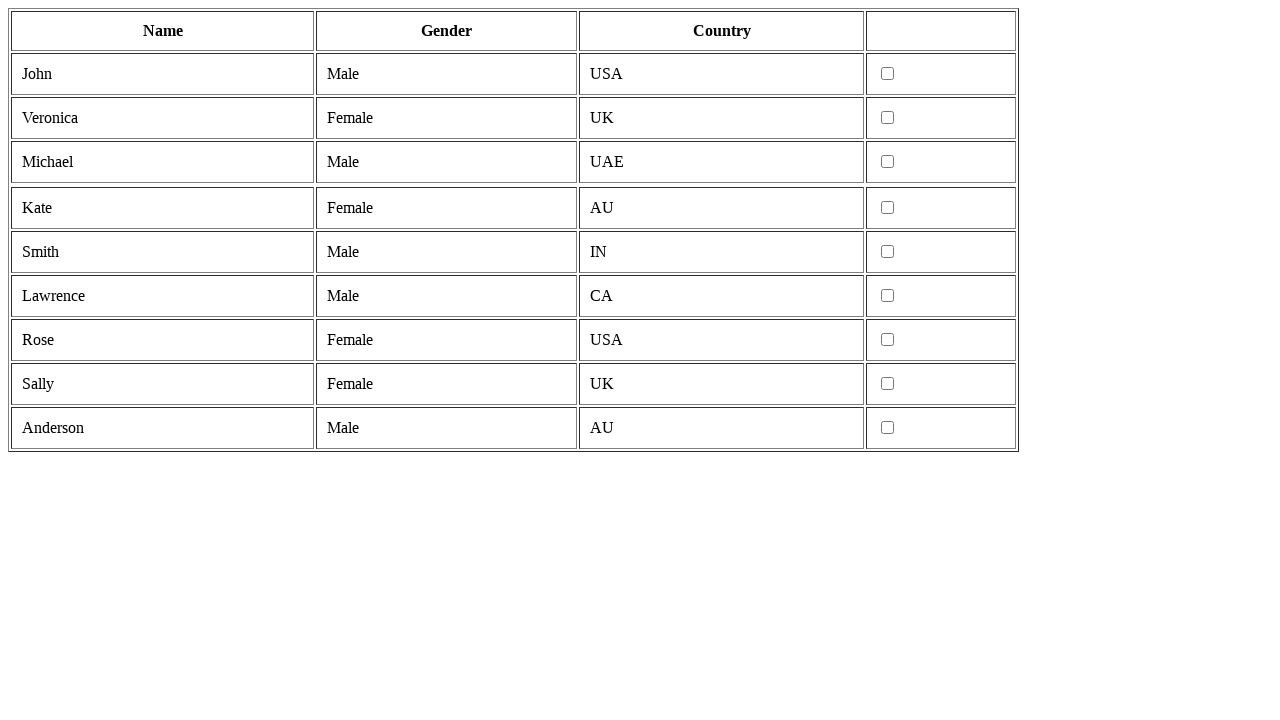

Retrieved all table rows excluding header
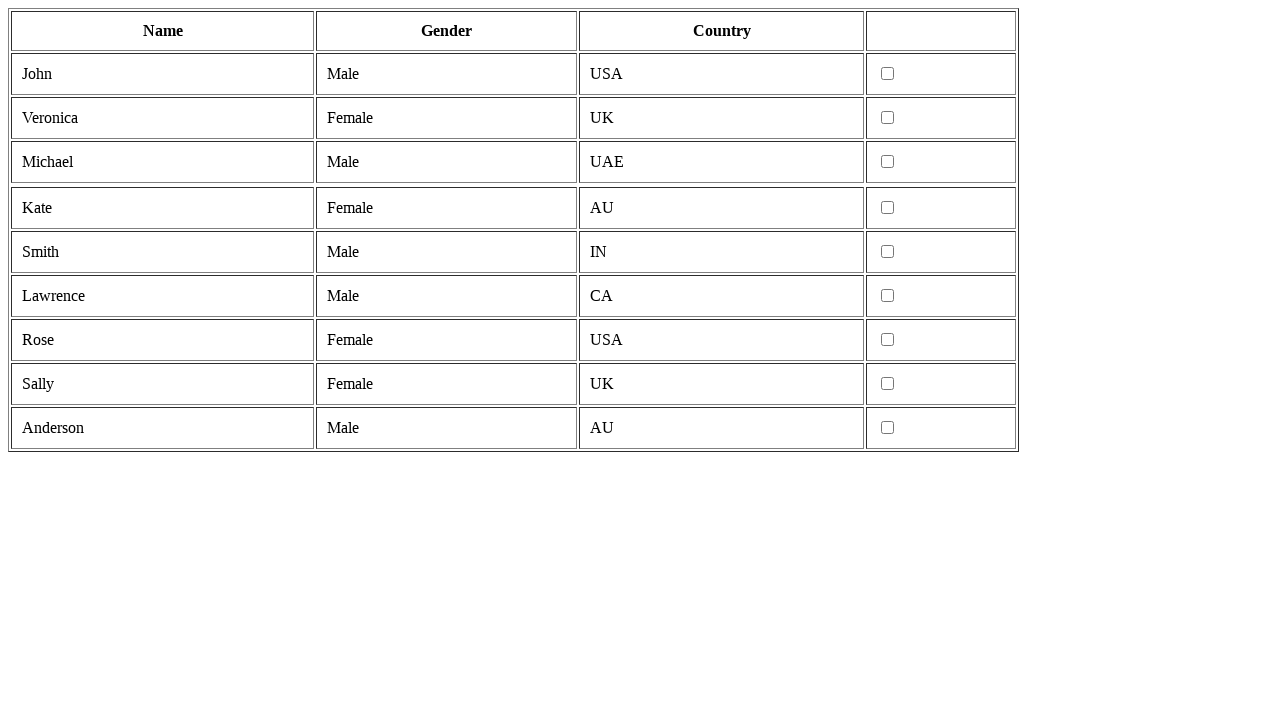

Analyzed row with 4 cells
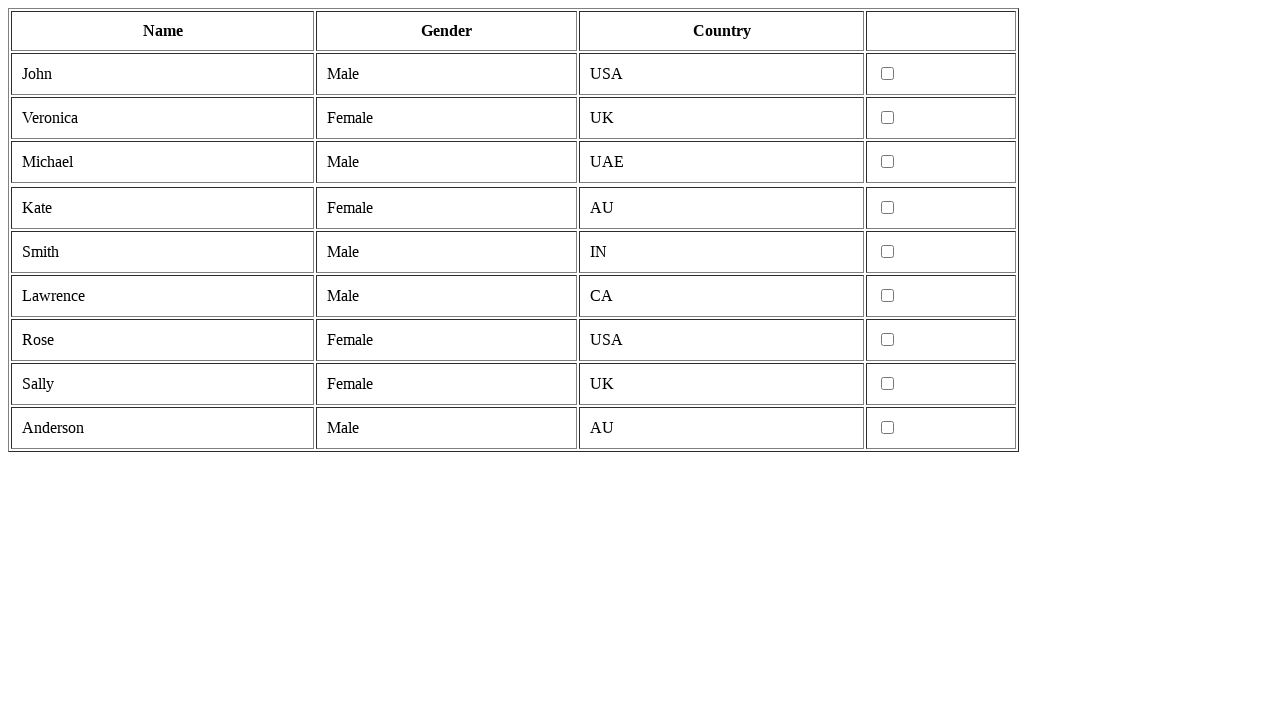

Clicked checkbox in row with 4 columns at (888, 74) on table tr >> nth=1 >> td >> nth=3 >> input
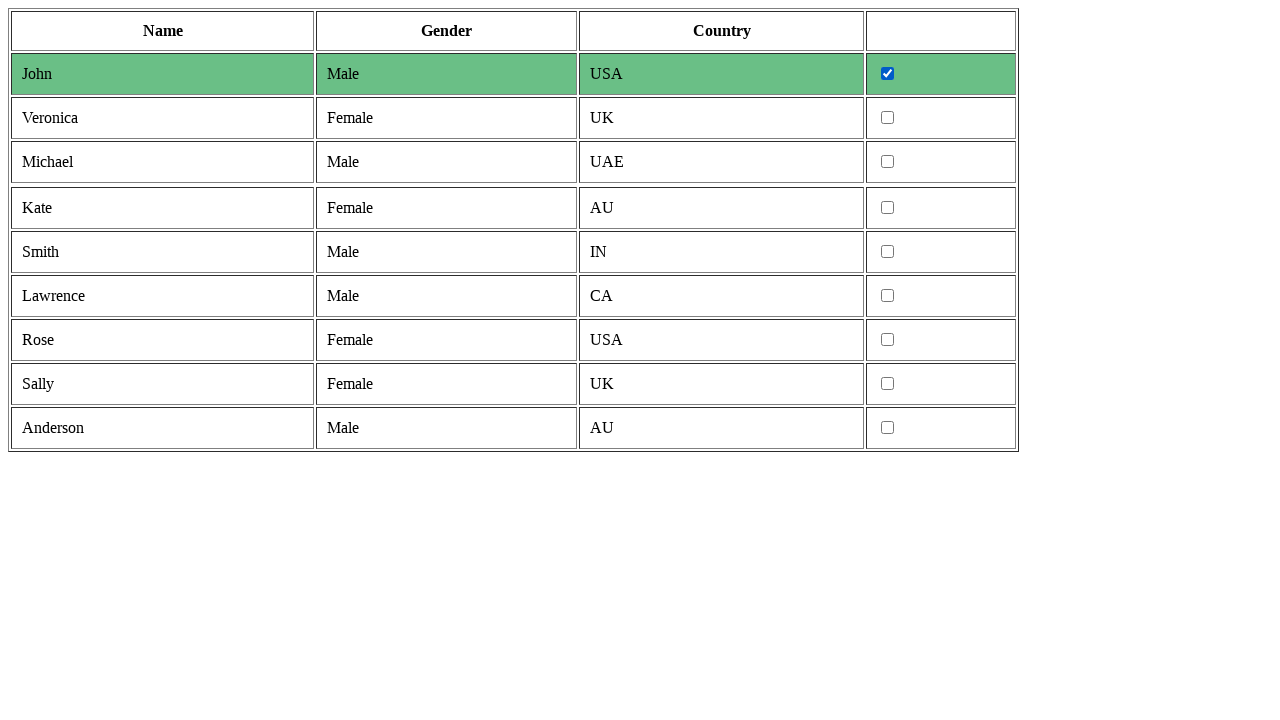

Analyzed row with 4 cells
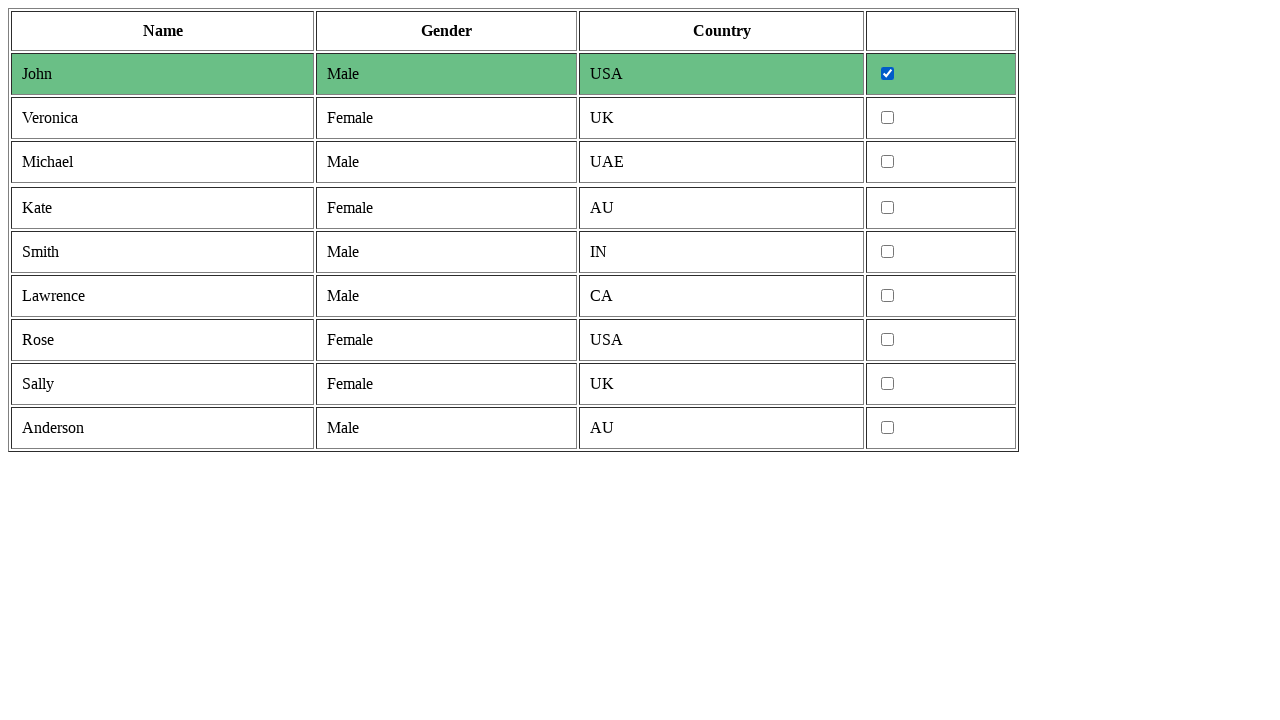

Clicked checkbox in row with 4 columns at (888, 118) on table tr >> nth=2 >> td >> nth=3 >> input
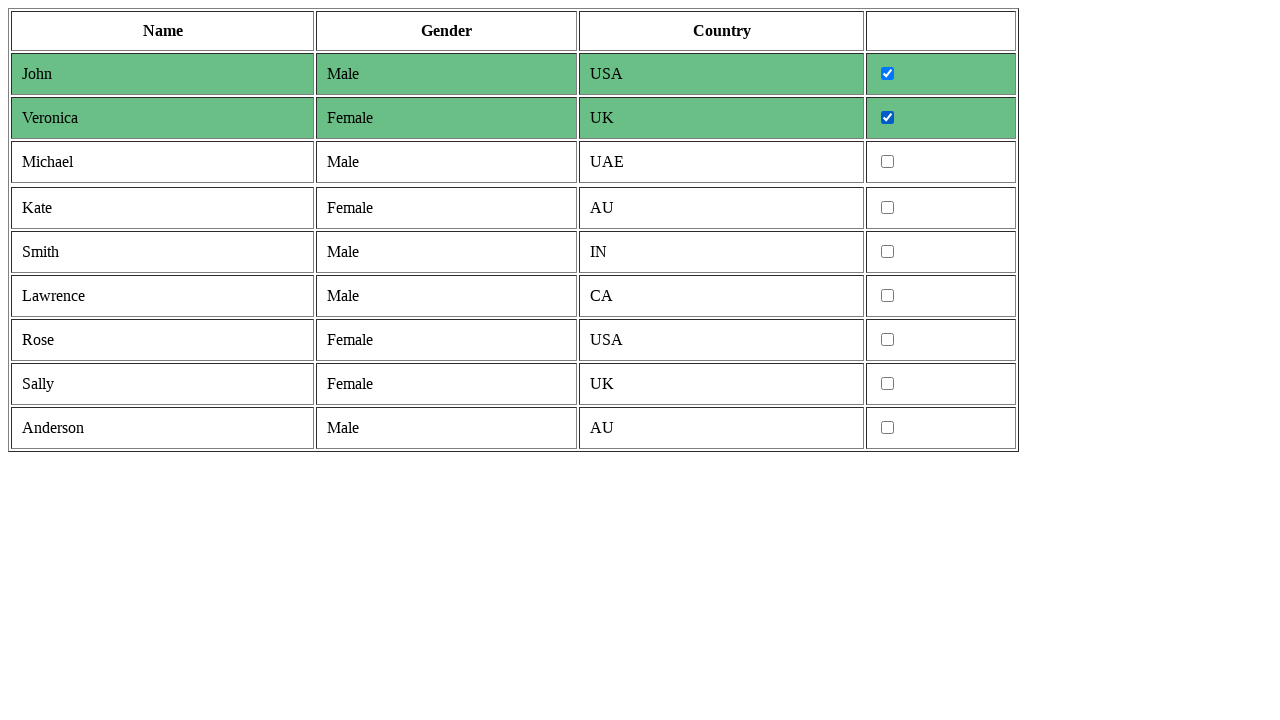

Analyzed row with 4 cells
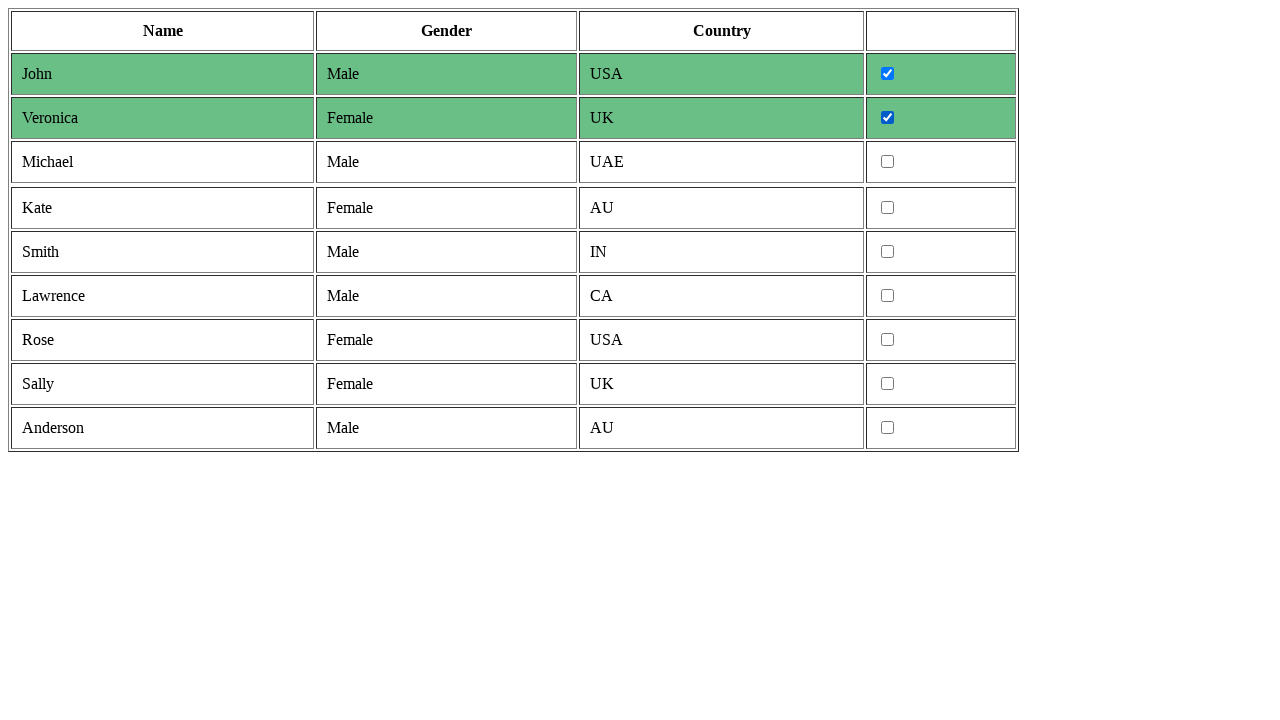

Clicked checkbox in row with 4 columns at (888, 162) on table tr >> nth=3 >> td >> nth=3 >> input
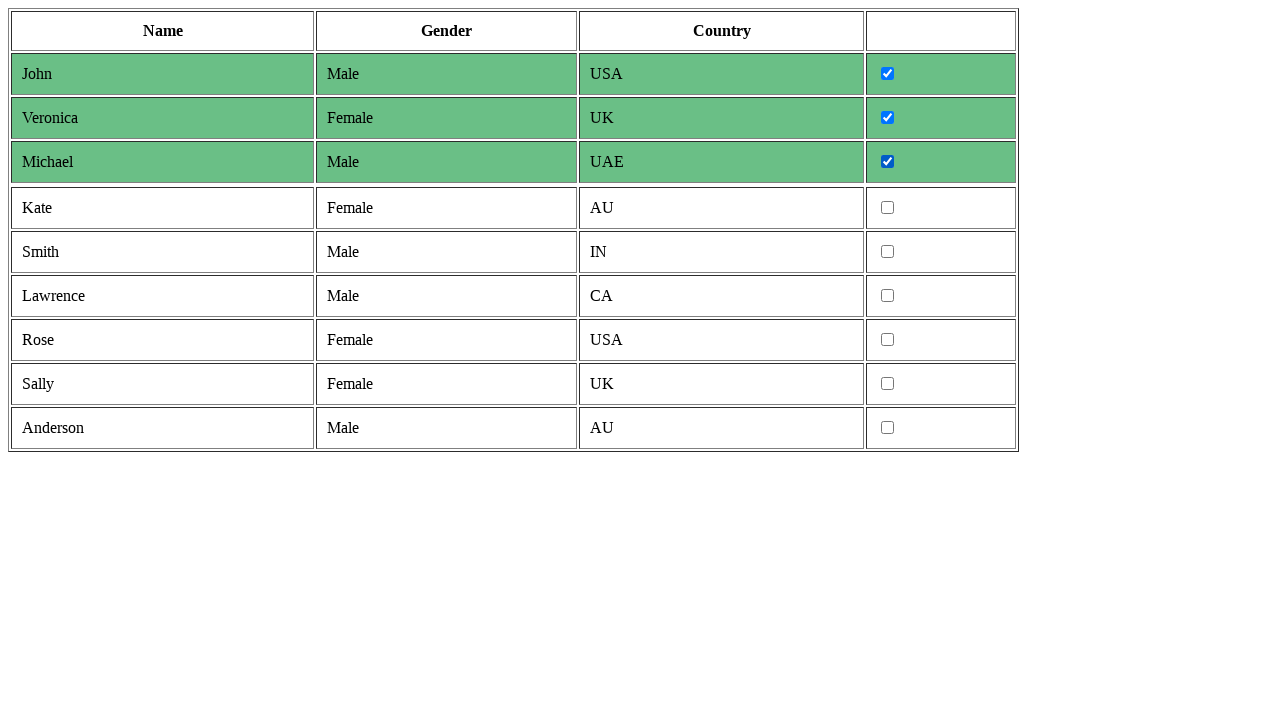

Analyzed row with 0 cells
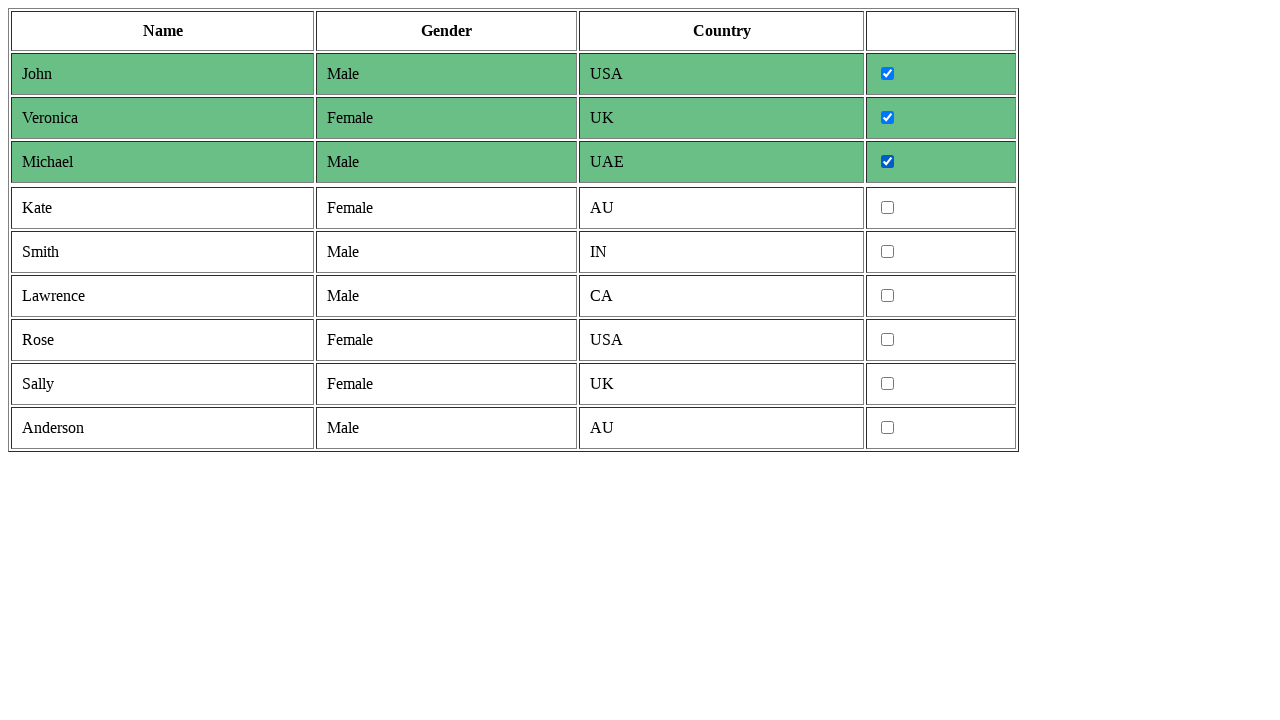

Analyzed row with 4 cells
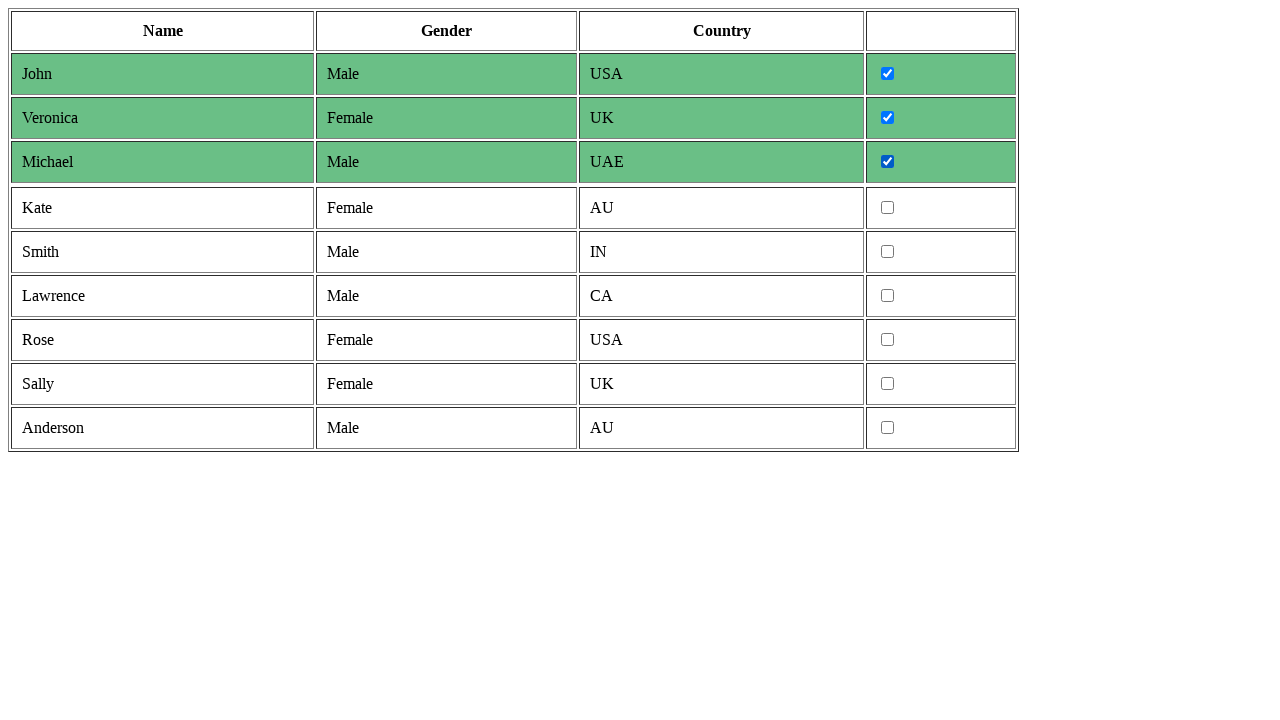

Clicked checkbox in row with 4 columns at (888, 208) on table tr >> nth=5 >> td >> nth=3 >> input
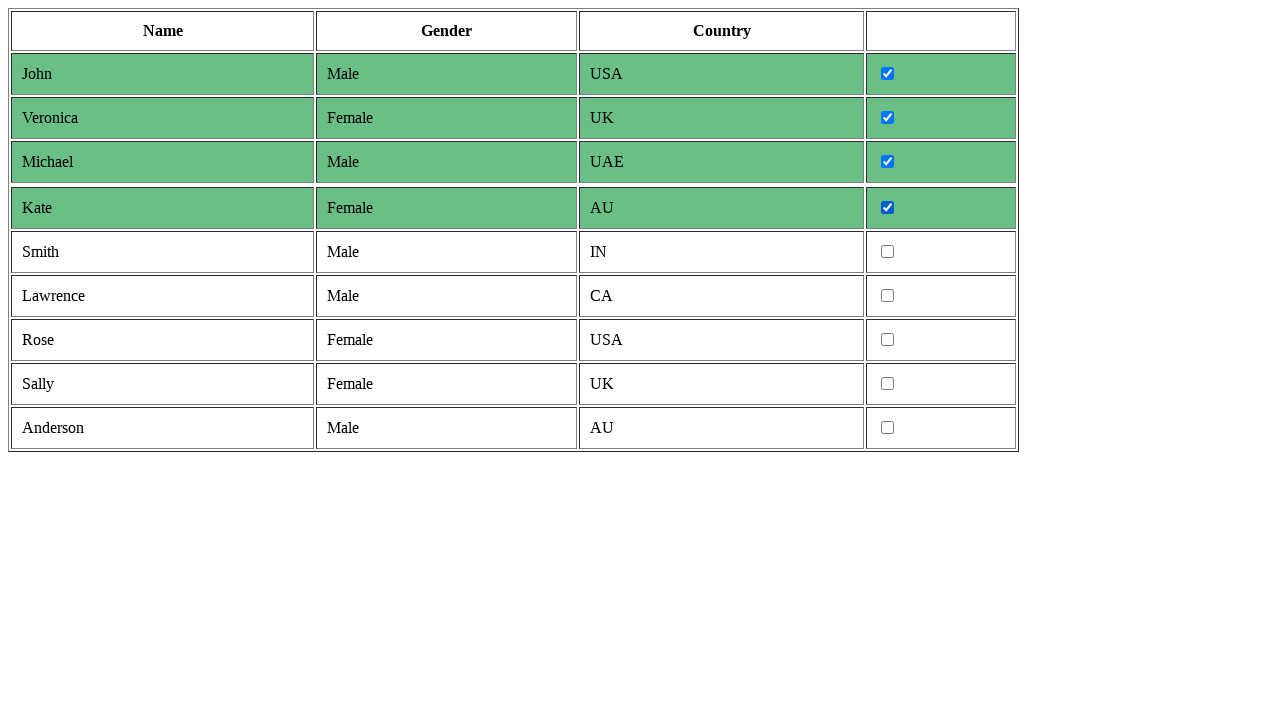

Analyzed row with 4 cells
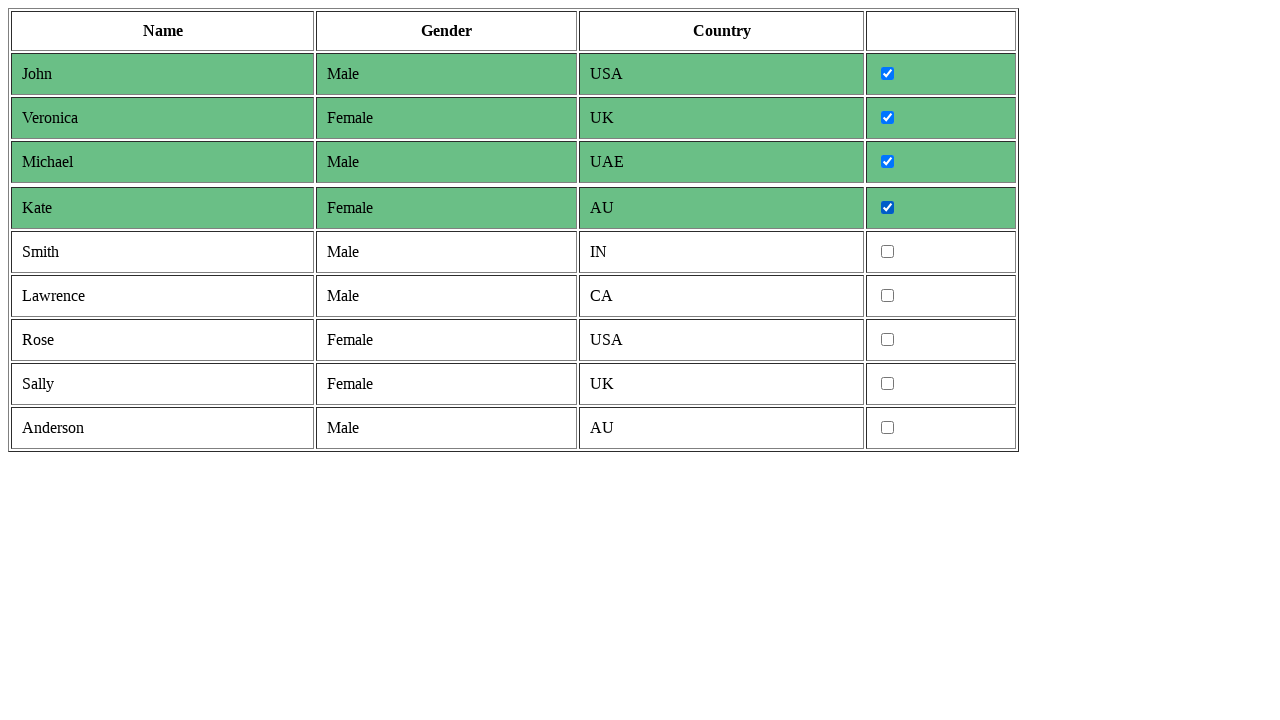

Clicked checkbox in row with 4 columns at (888, 252) on table tr >> nth=6 >> td >> nth=3 >> input
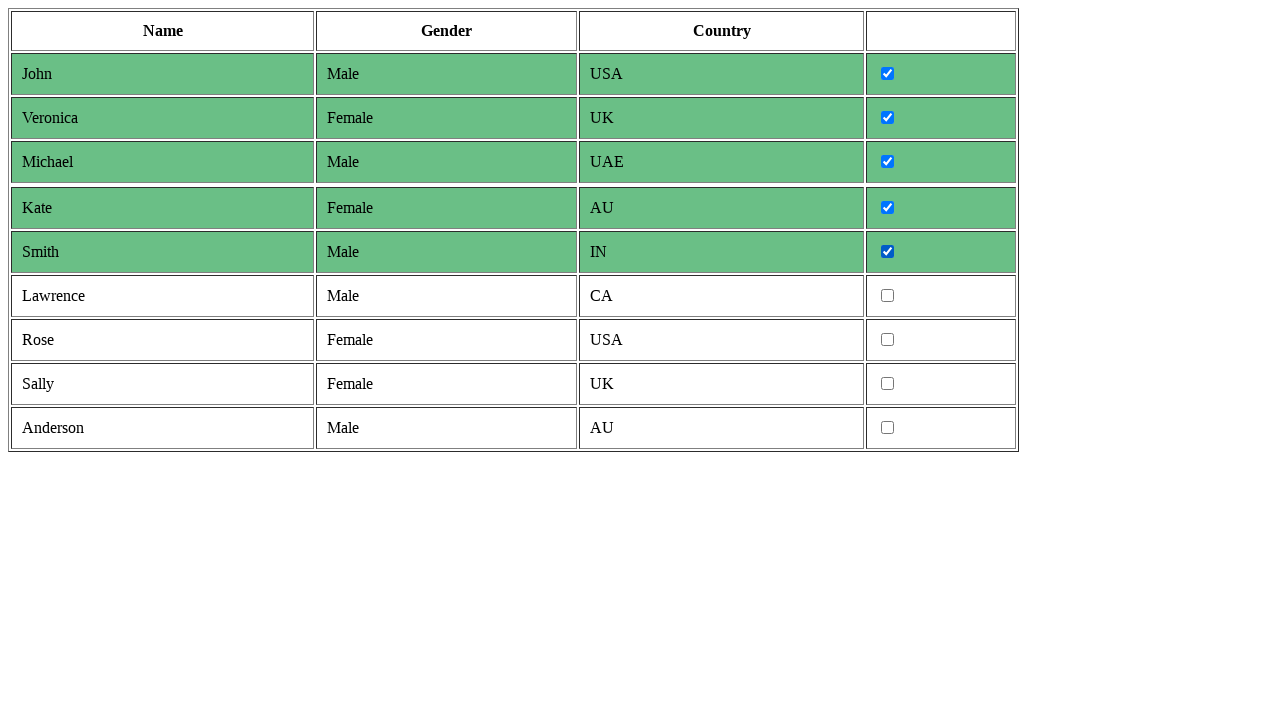

Analyzed row with 4 cells
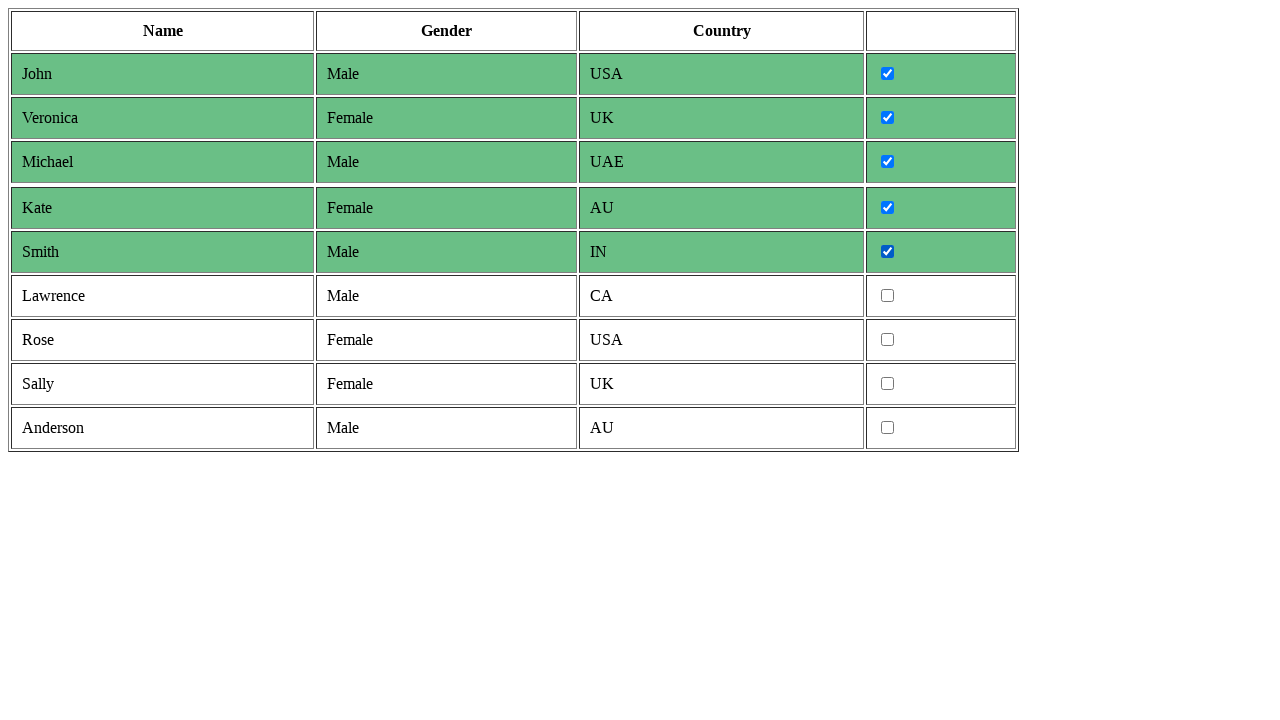

Clicked checkbox in row with 4 columns at (888, 296) on table tr >> nth=7 >> td >> nth=3 >> input
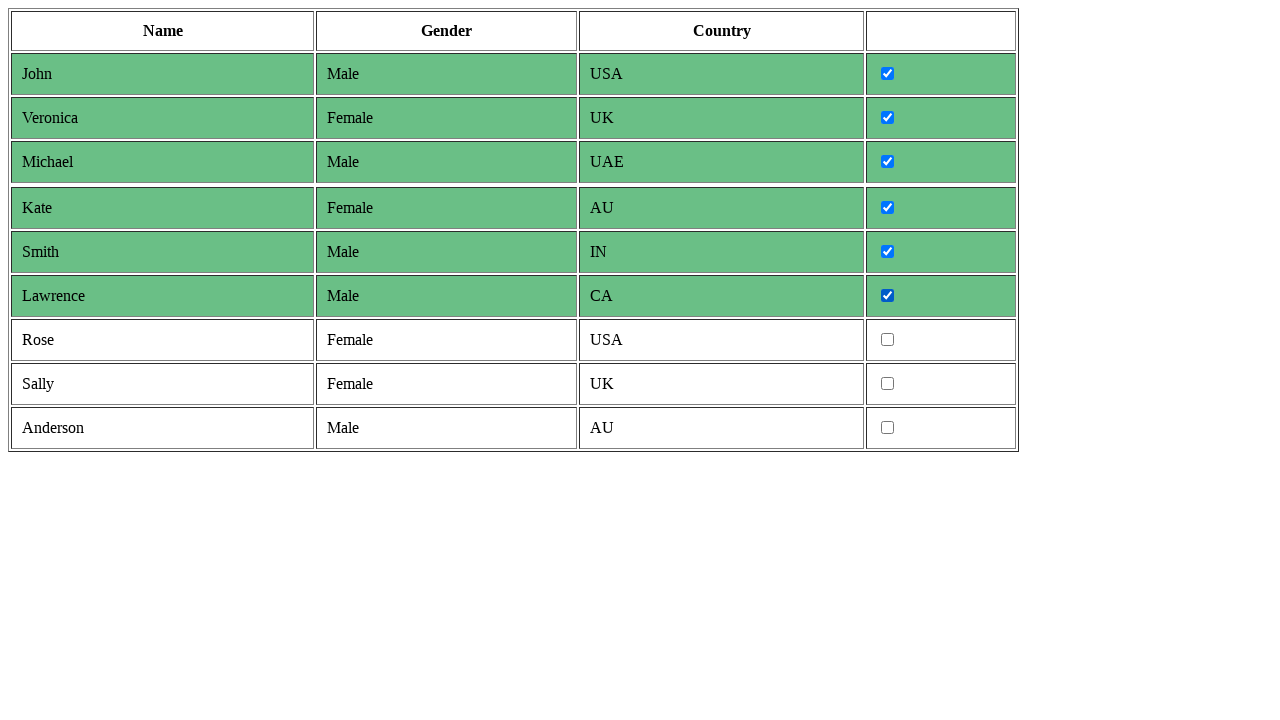

Analyzed row with 4 cells
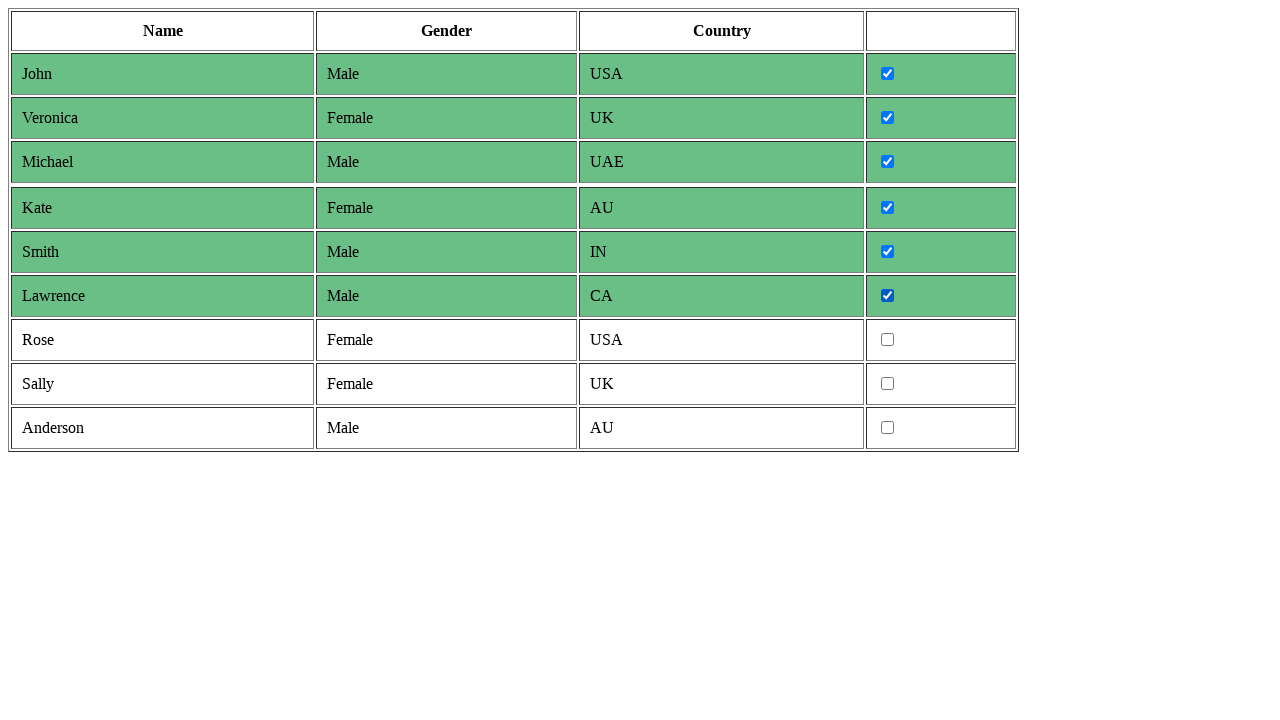

Clicked checkbox in row with 4 columns at (888, 340) on table tr >> nth=8 >> td >> nth=3 >> input
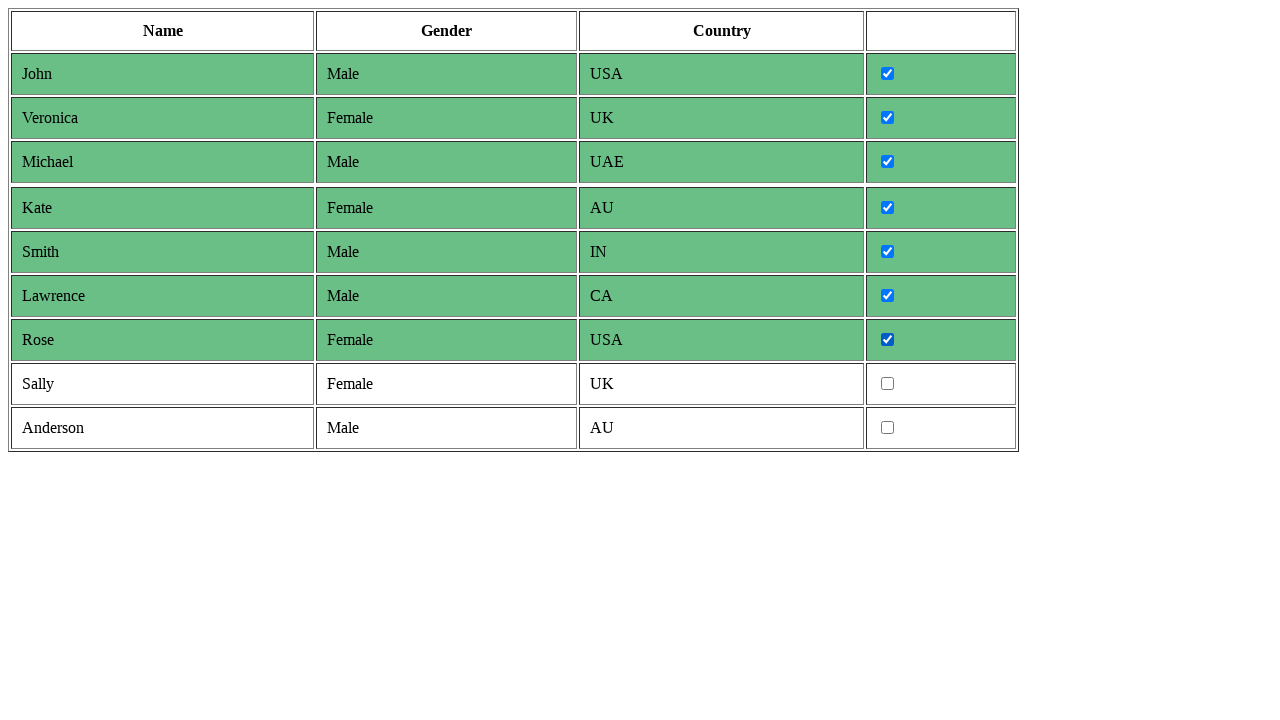

Analyzed row with 4 cells
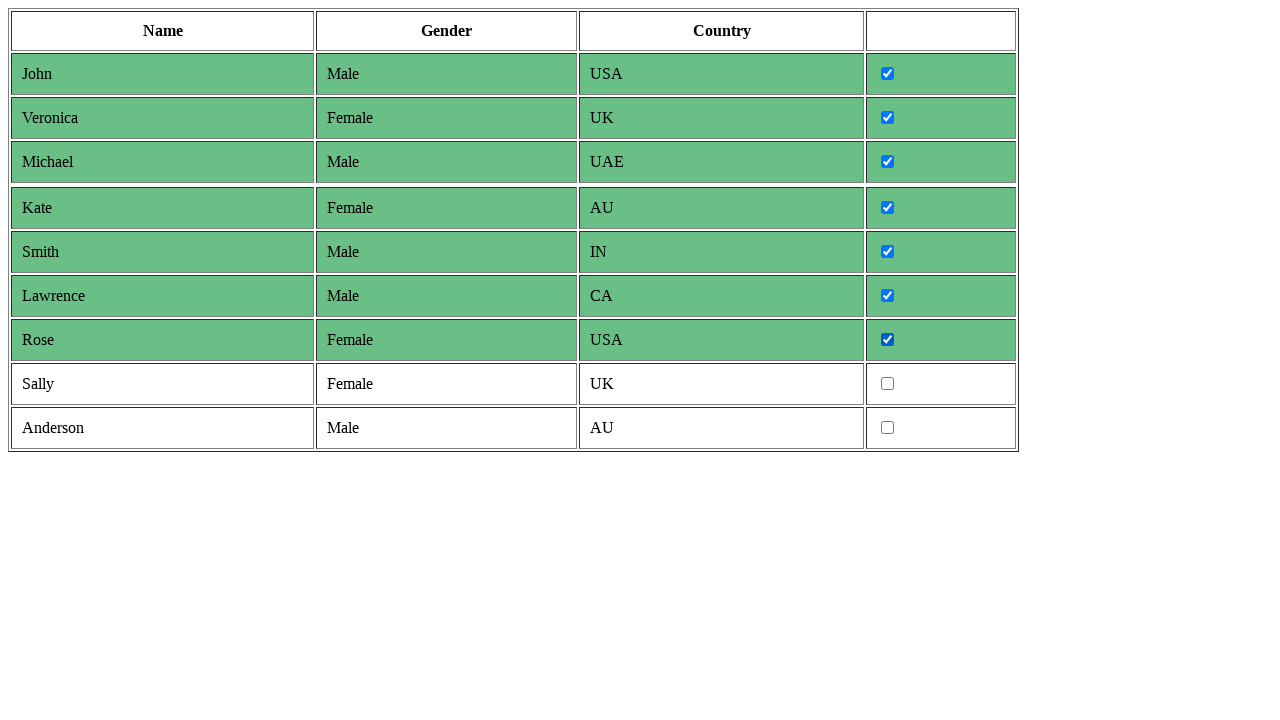

Clicked checkbox in row with 4 columns at (888, 384) on table tr >> nth=9 >> td >> nth=3 >> input
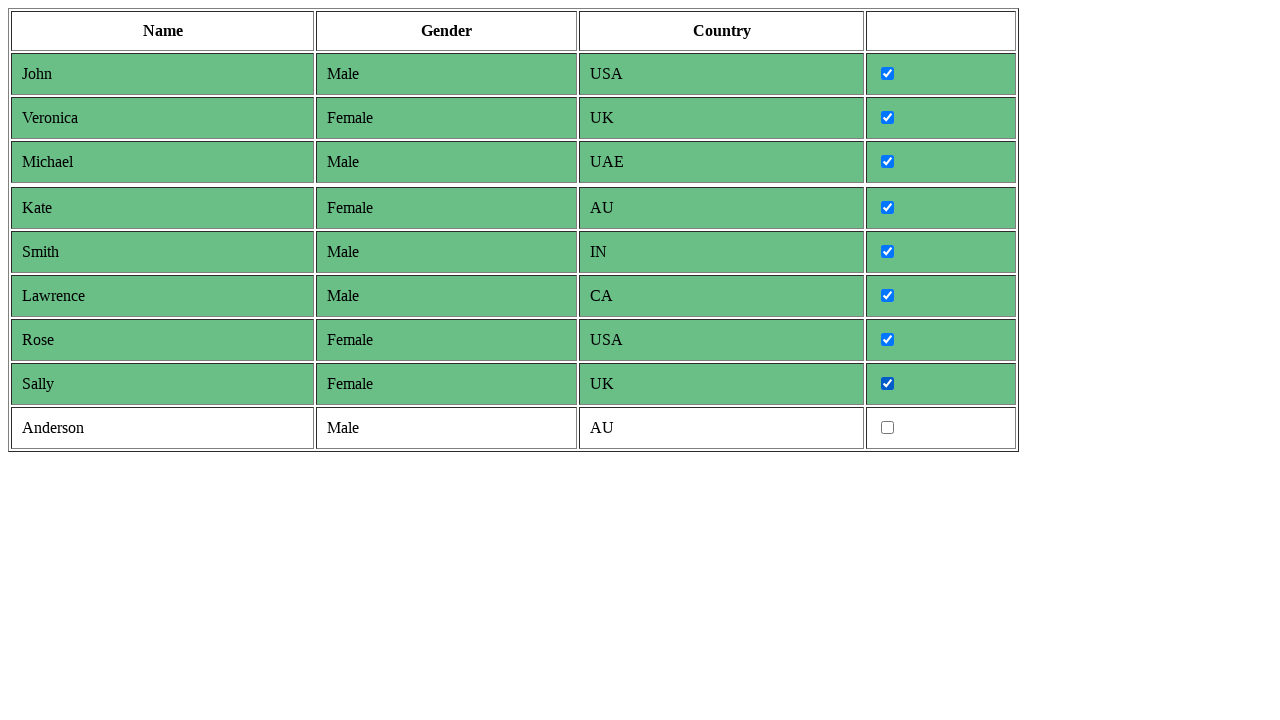

Analyzed row with 4 cells
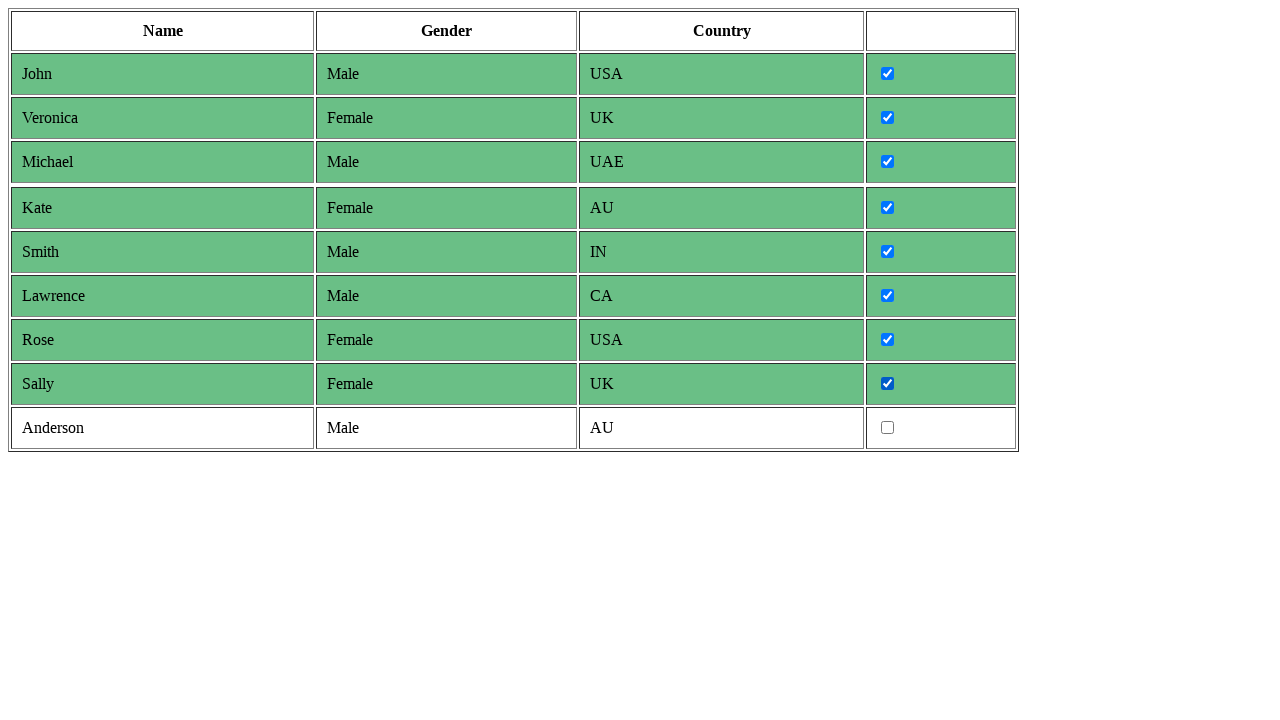

Clicked checkbox in row with 4 columns at (888, 428) on table tr >> nth=10 >> td >> nth=3 >> input
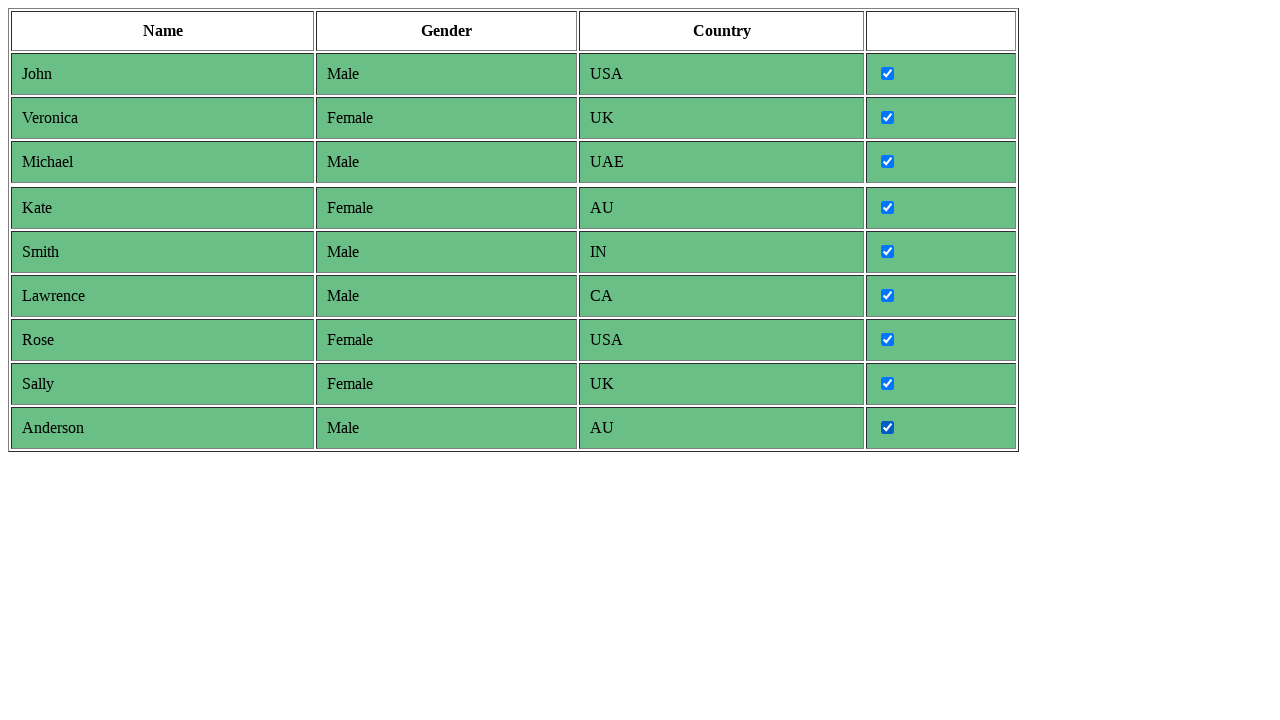

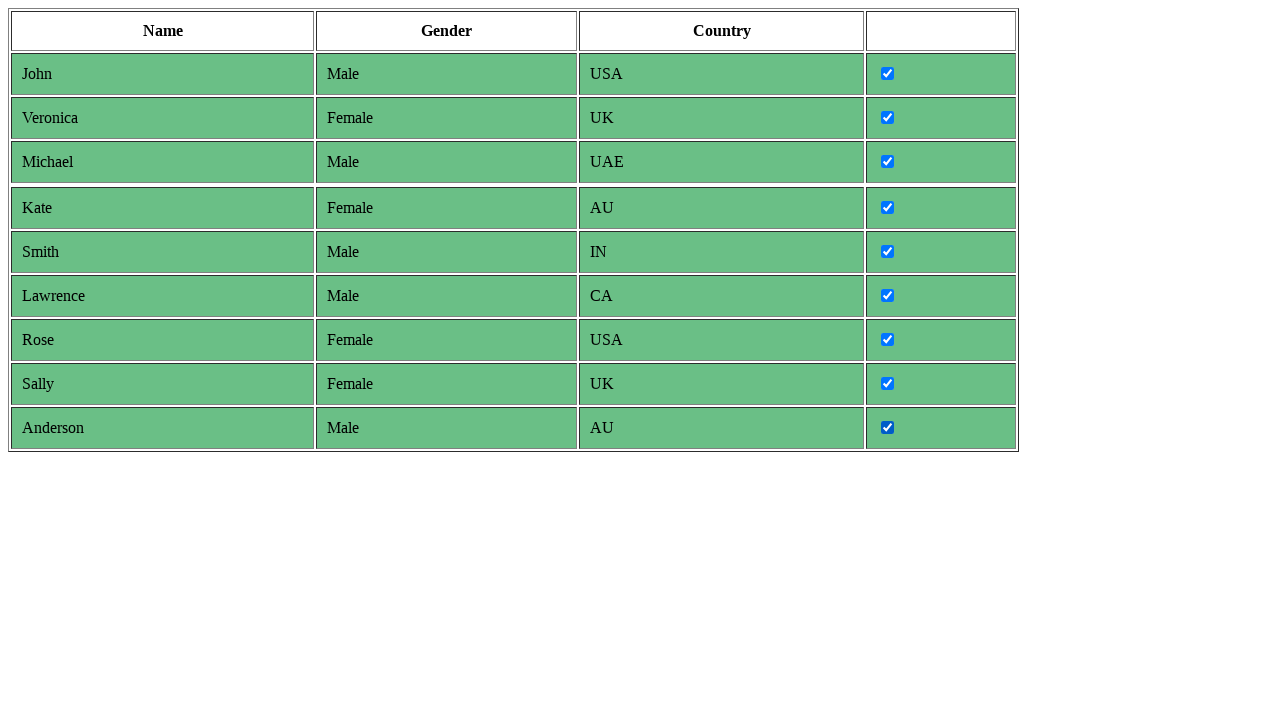